Tests prompt alert by entering text and accepting it, then verifying the entered text appears in the result

Starting URL: https://the-internet.herokuapp.com/javascript_alerts

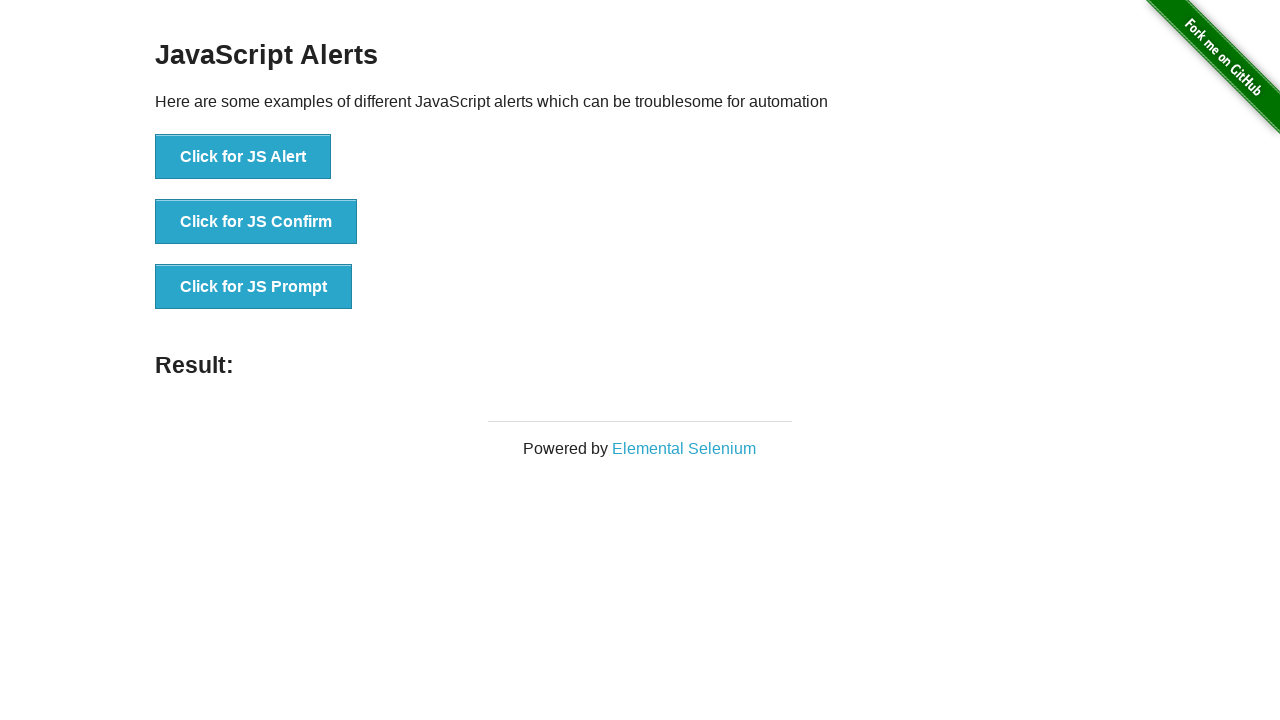

Set up dialog handler to accept prompt with text 'ali osman'
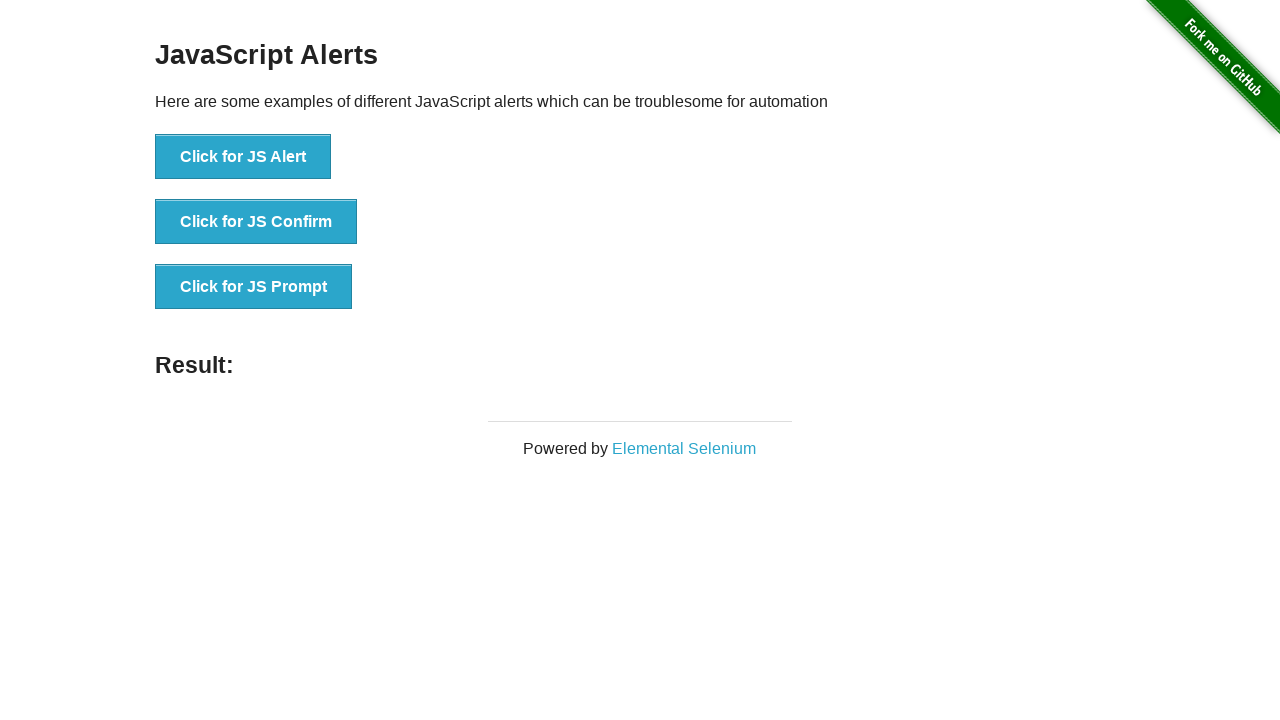

Clicked button to trigger prompt alert at (254, 287) on button[onclick='jsPrompt()']
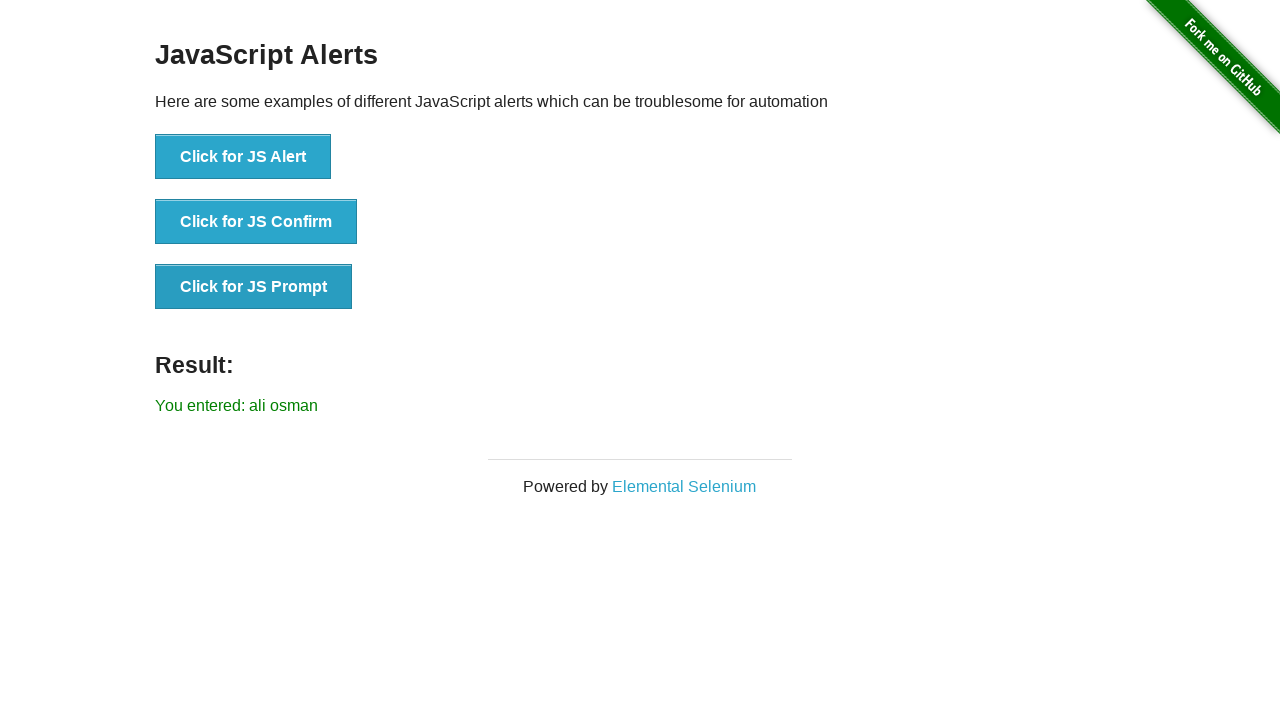

Located result element containing prompt response
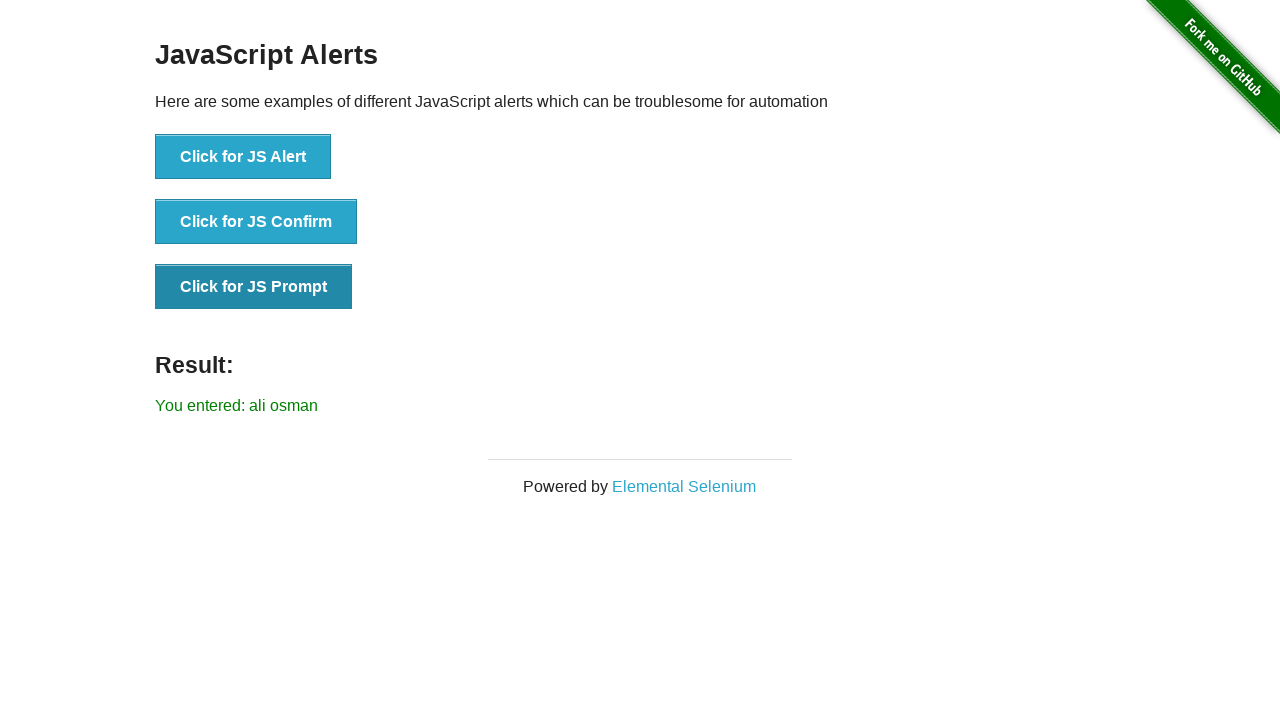

Verified result text matches entered prompt text 'You entered: ali osman'
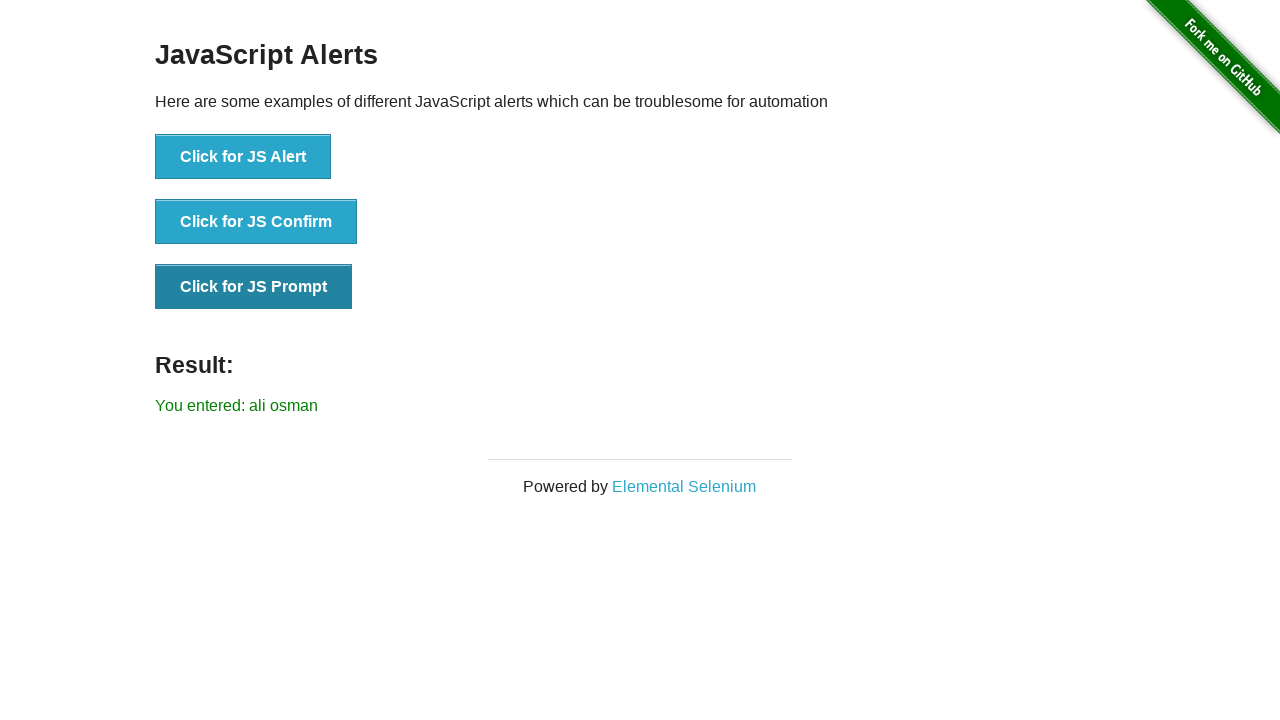

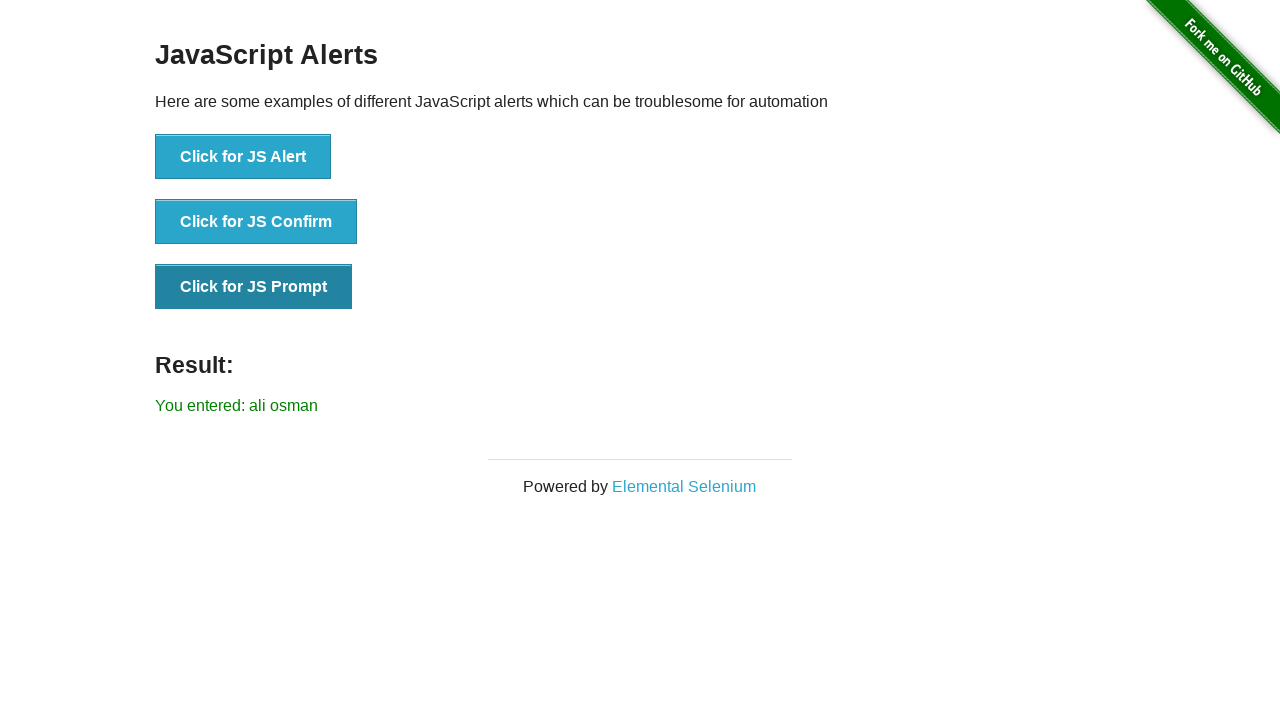